Comprehensive test of various web elements including multi-select dropdowns, text fields, buttons, alerts, popup windows, double-click actions, and checkboxes on the Omayo test blog

Starting URL: https://omayo.blogspot.in/

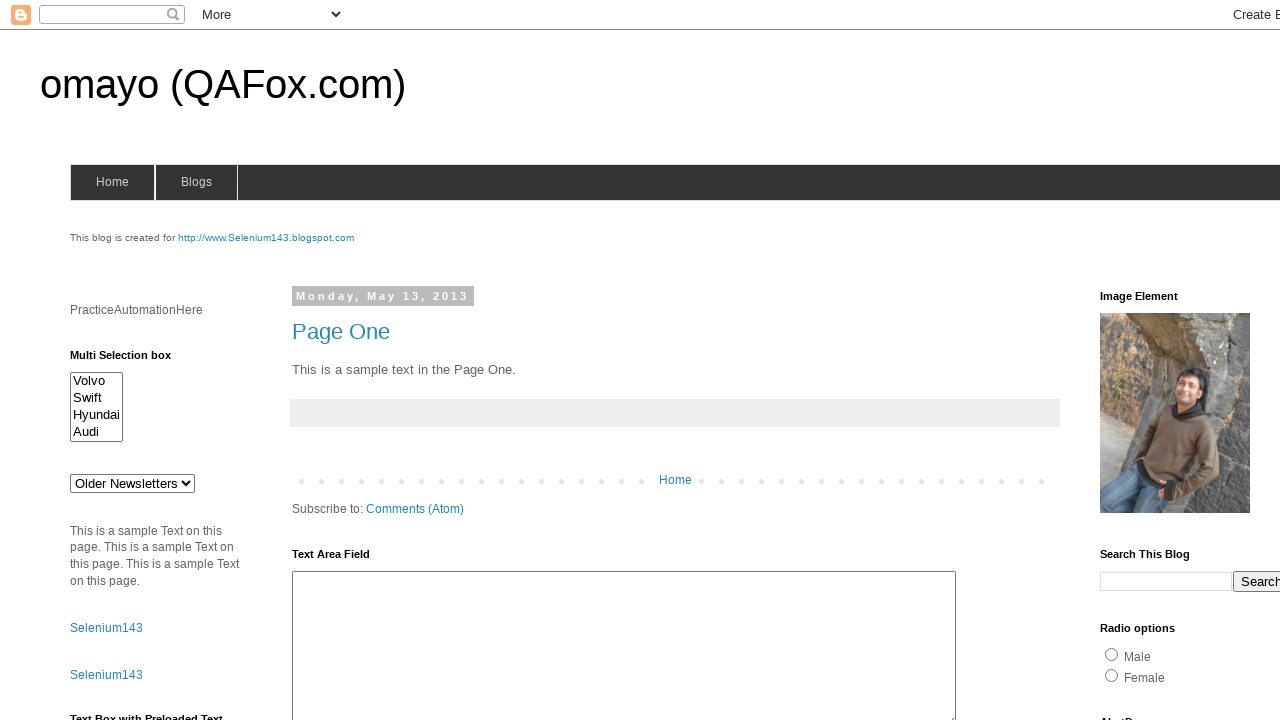

Located multi-select dropdown element
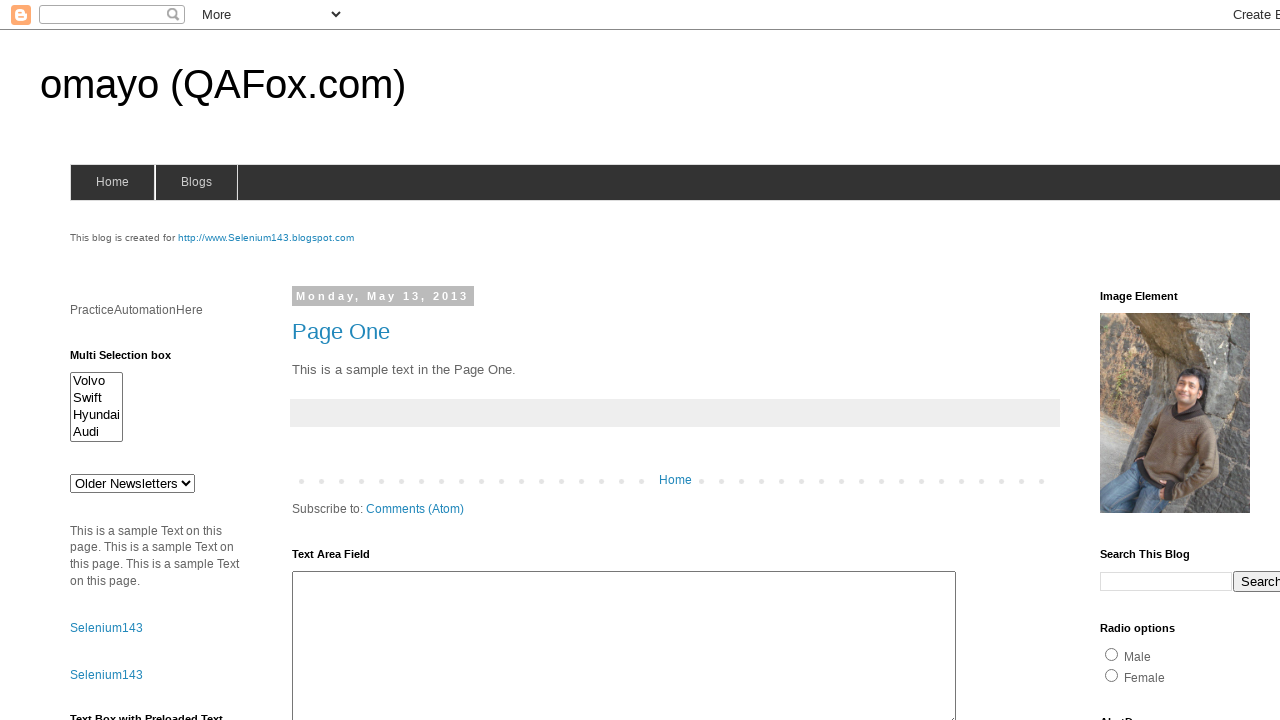

Scrolled multi-select dropdown into view
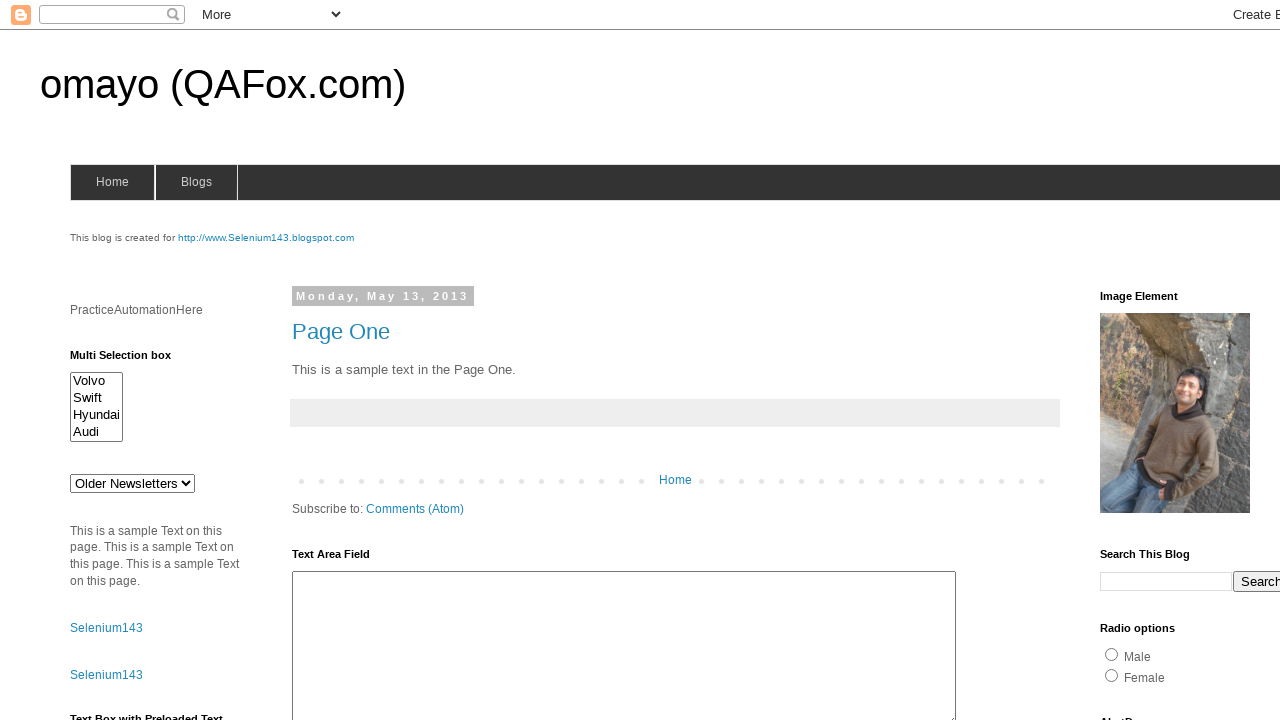

Selected 'Hyundaix' from multi-select dropdown on xpath=//h2[text()='Multi Selection box']//following-sibling::div//select[starts-
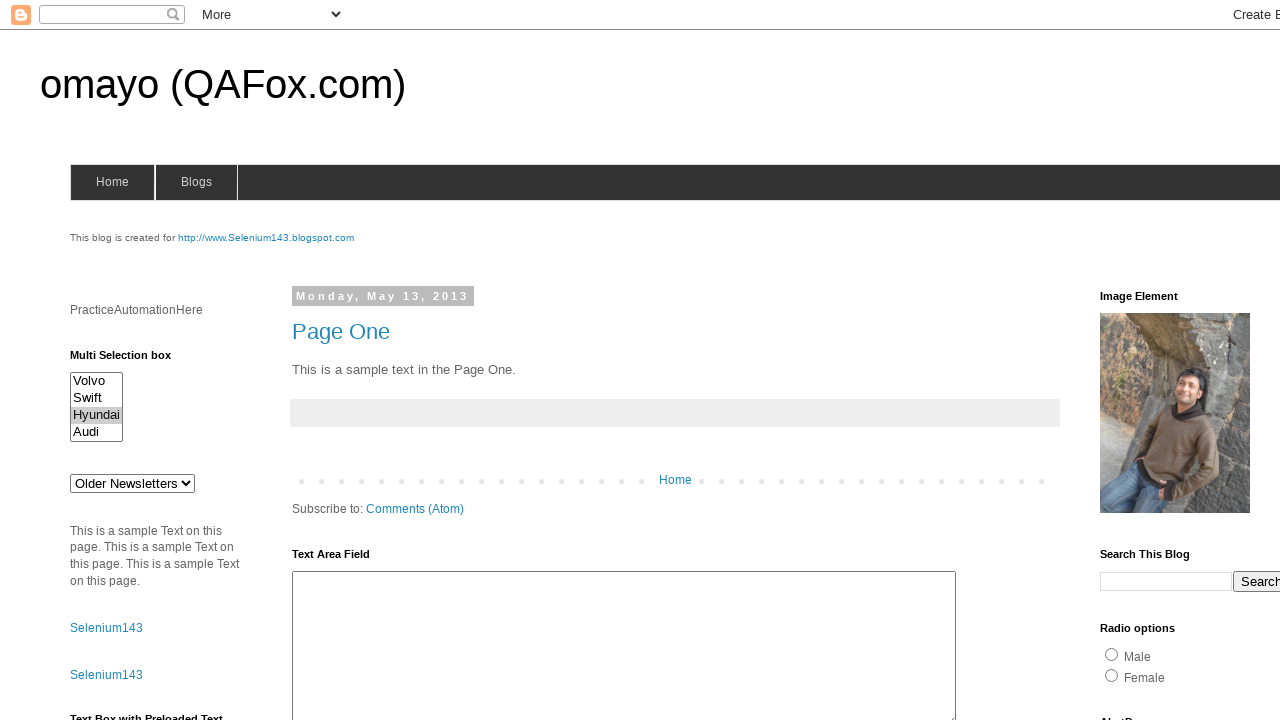

Clicked and selected 'audix' option from multi-select dropdown at (96, 432) on xpath=//select[@id='multiselect1']//child::option[@value='audix']
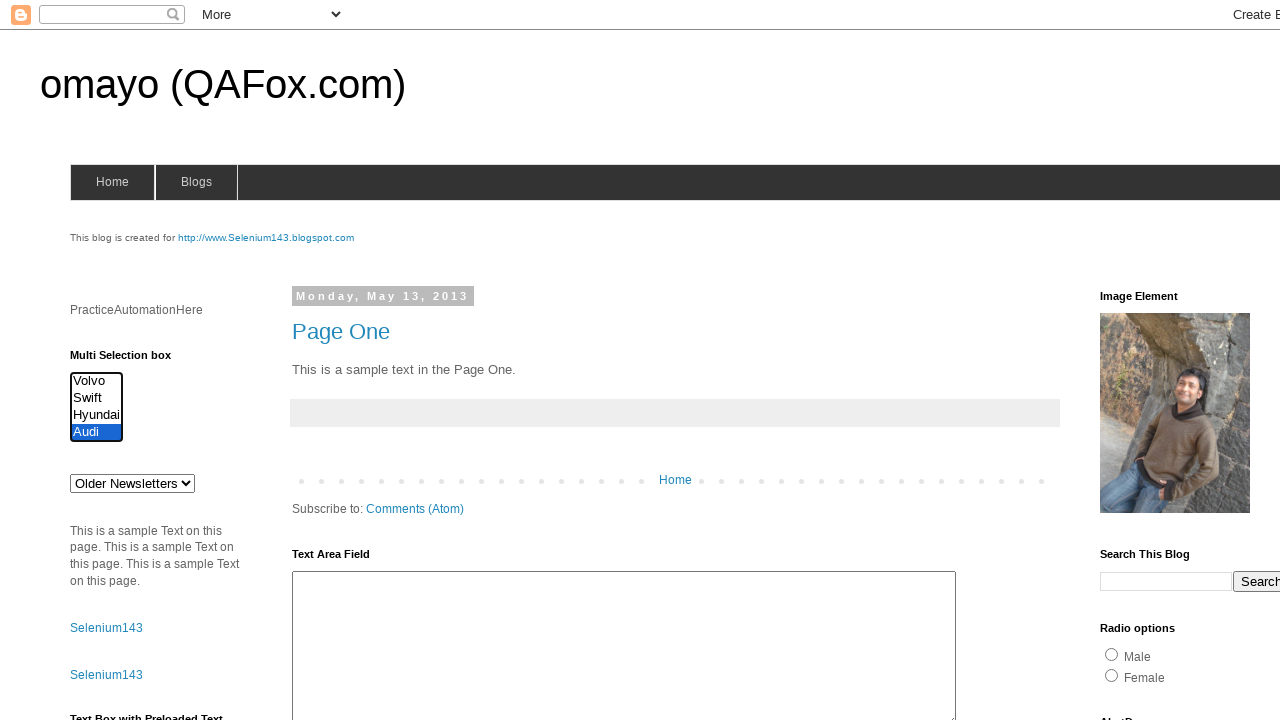

Selected 'doc 3' from SiteMap dropdown on //select[@class='combobox' and @name='SiteMap']
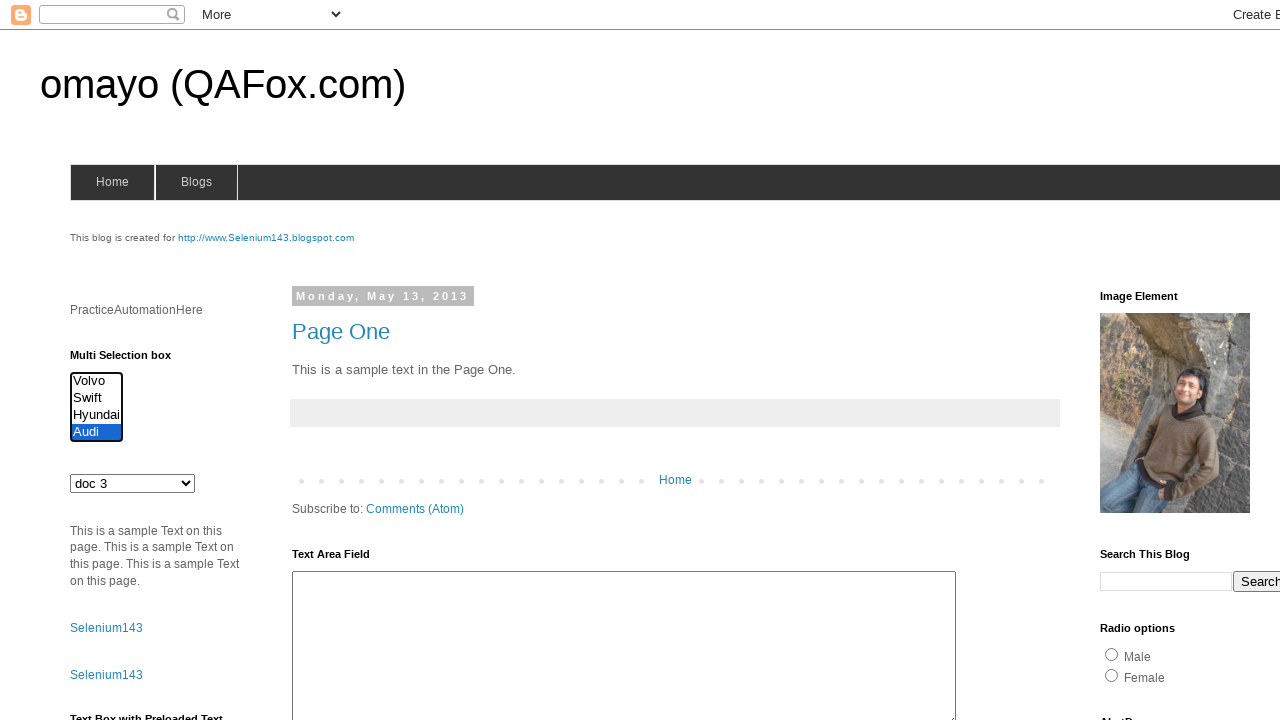

Located textbox with 'Selenium WebDriver' value
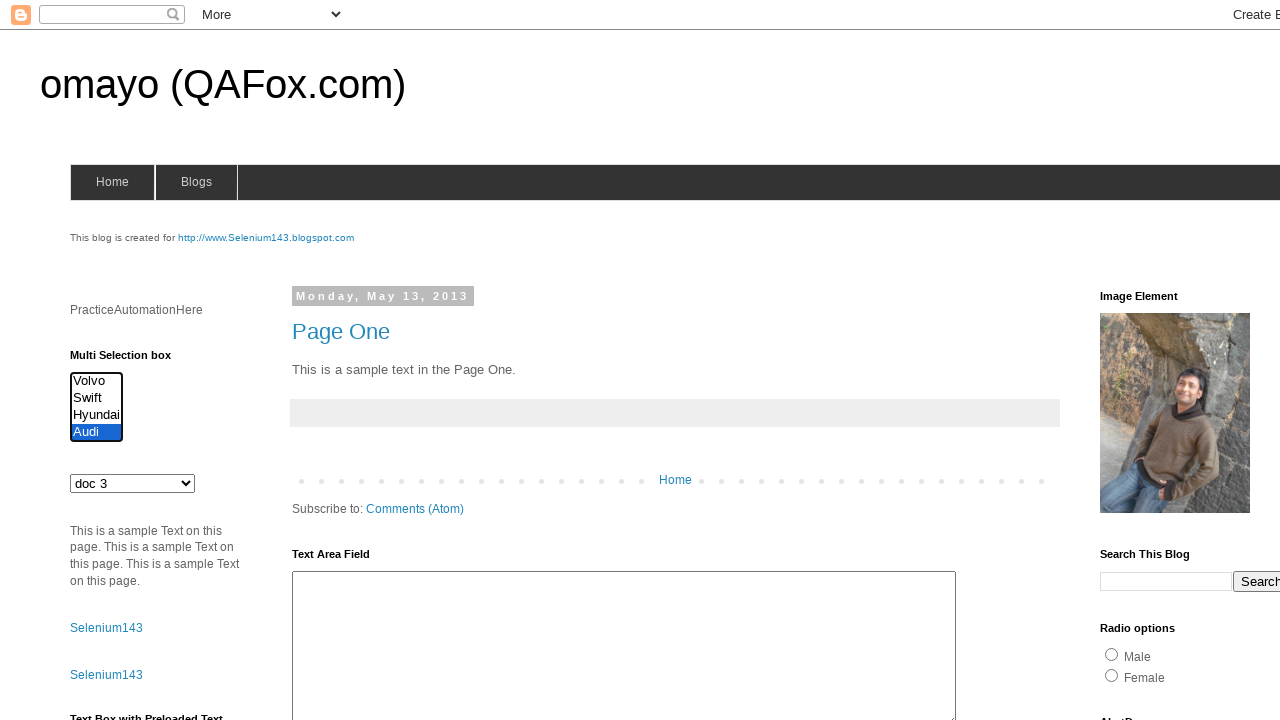

Cleared textbox content on xpath=//input[@name='fname' and @value='Selenium WebDriver']
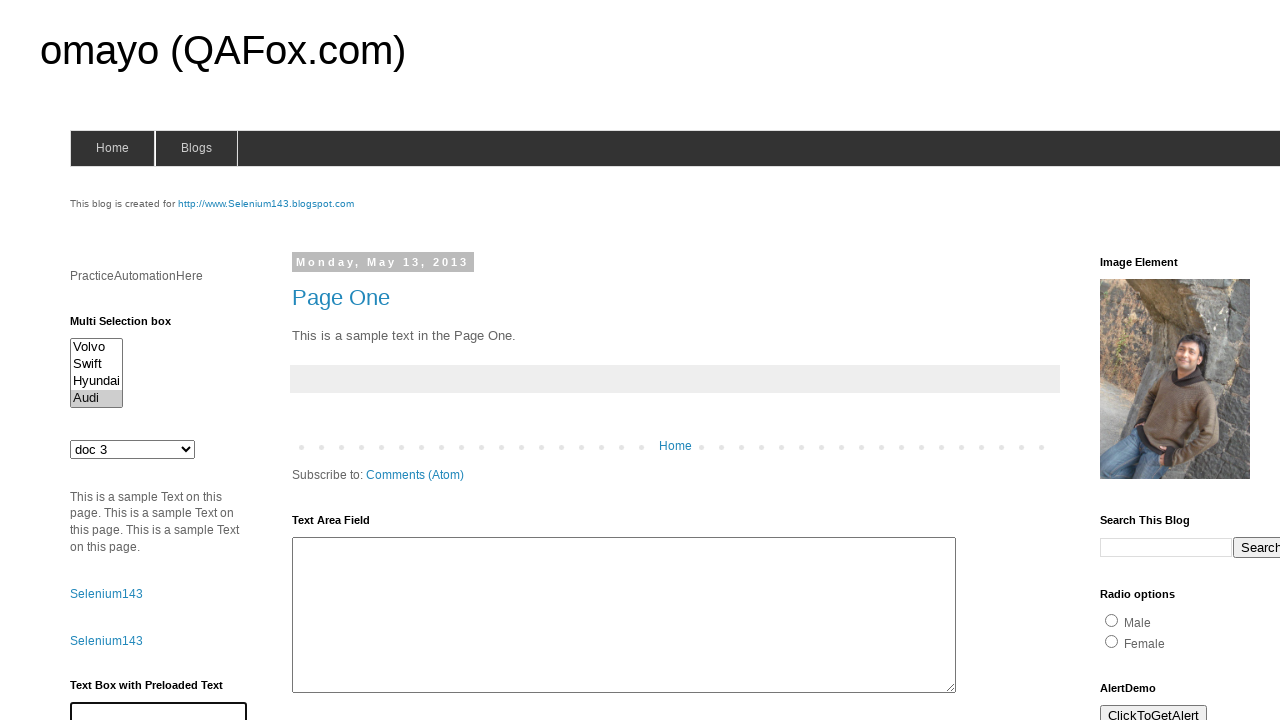

Filled textbox with 'Hello' on xpath=//input[@name='fname' and @value='Selenium WebDriver']
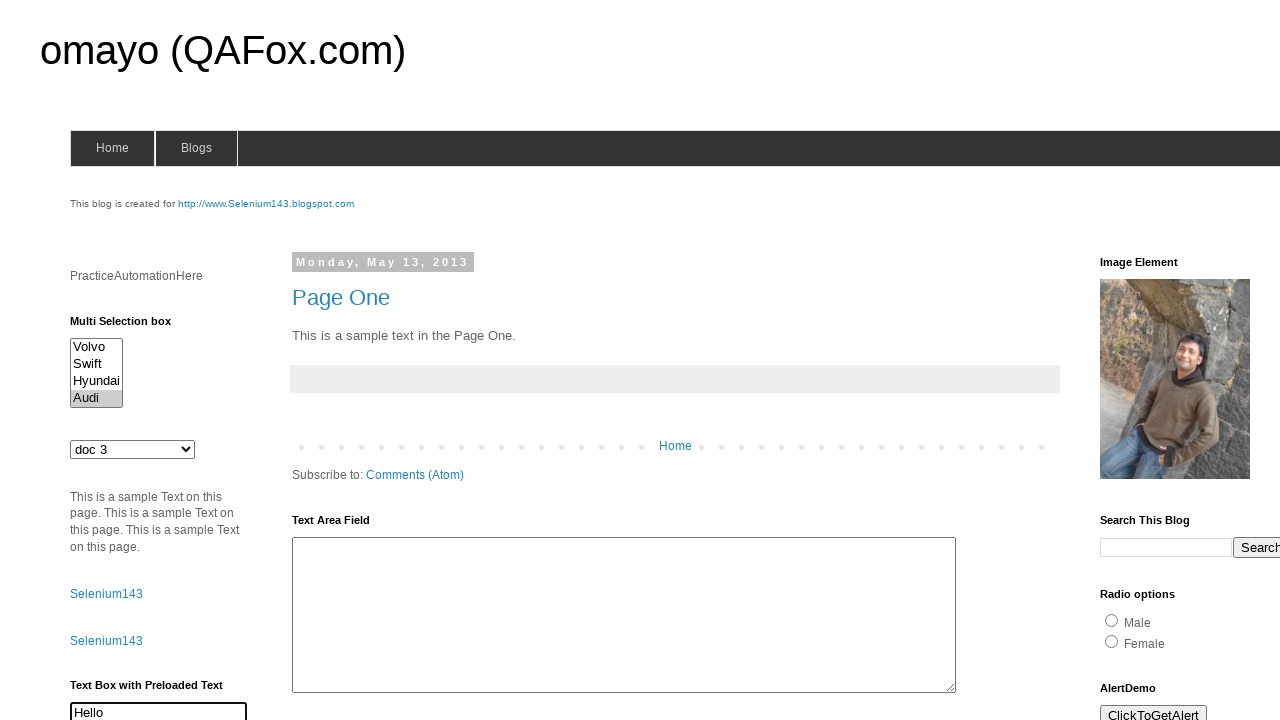

Clicked 'Button2' button at (100, 361) on xpath=//button[@type='button' and contains(@id,'but') and text()='Button2']
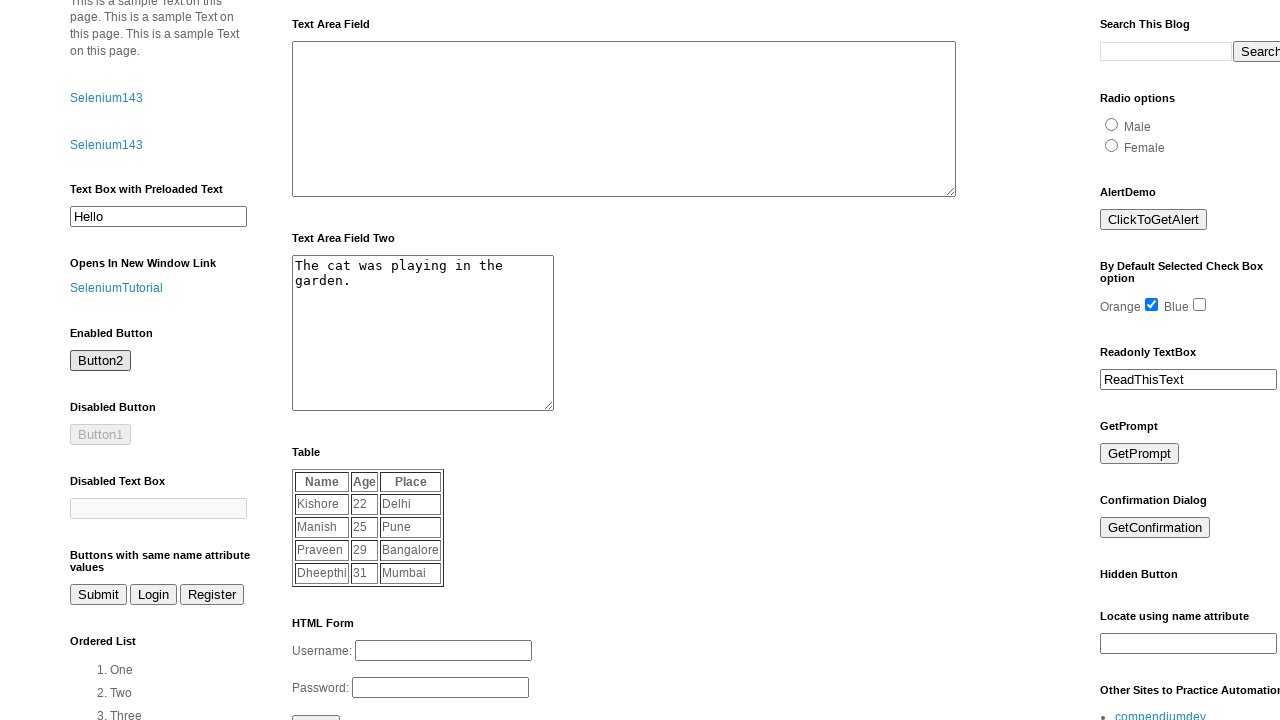

Clicked 'Submit' button at (98, 595) on xpath=//button[text()='Submit']
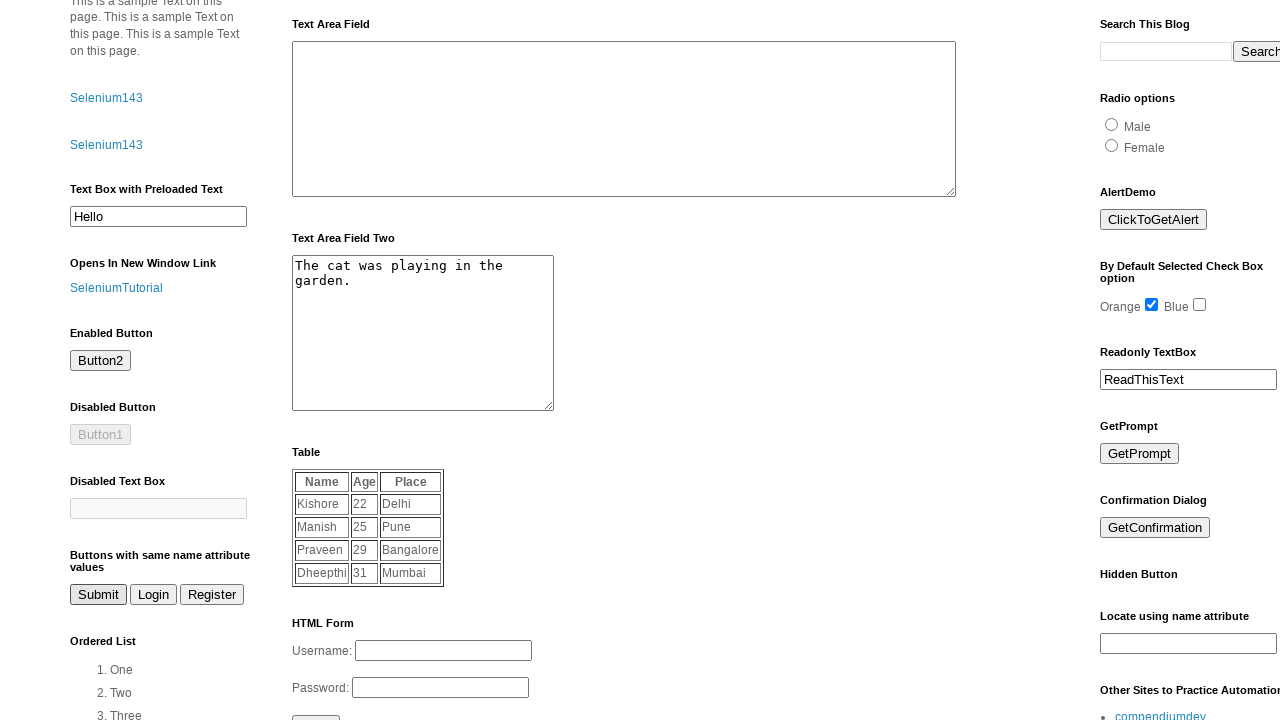

Clicked 'Login' button at (154, 595) on xpath=//button[text()='Login']
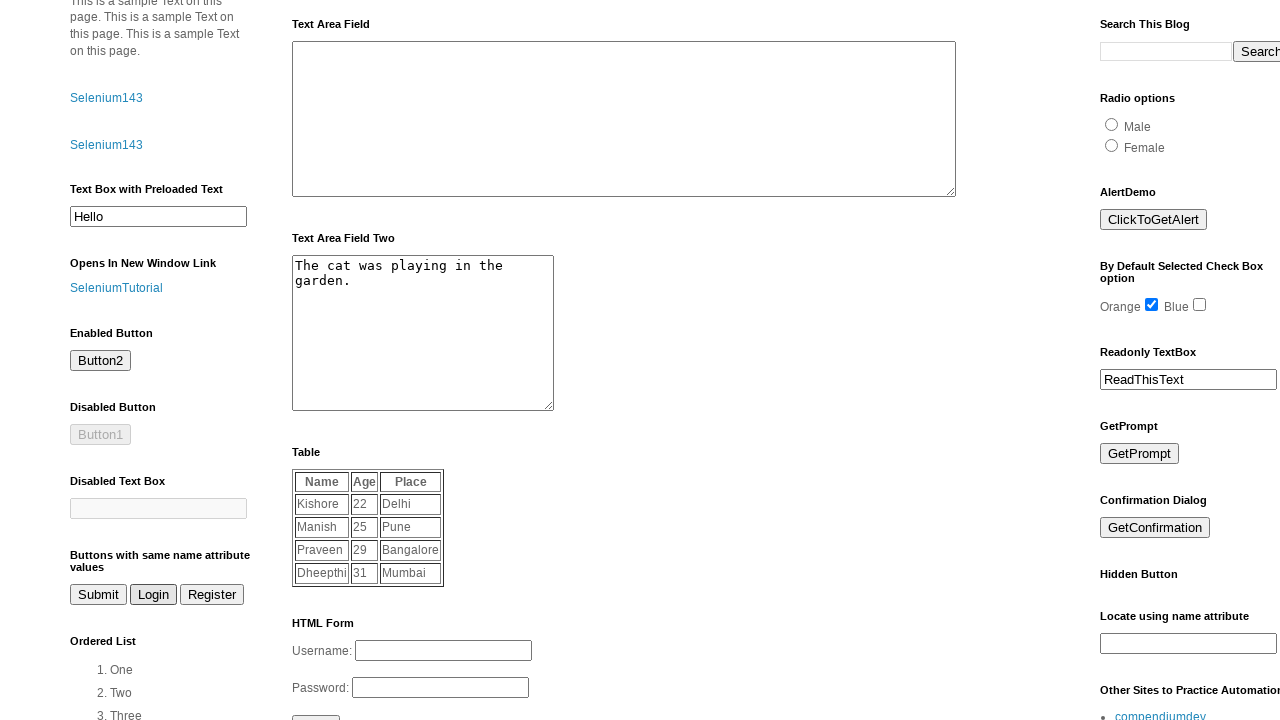

Clicked 'Register' button at (212, 595) on xpath=//button[text()='Register']
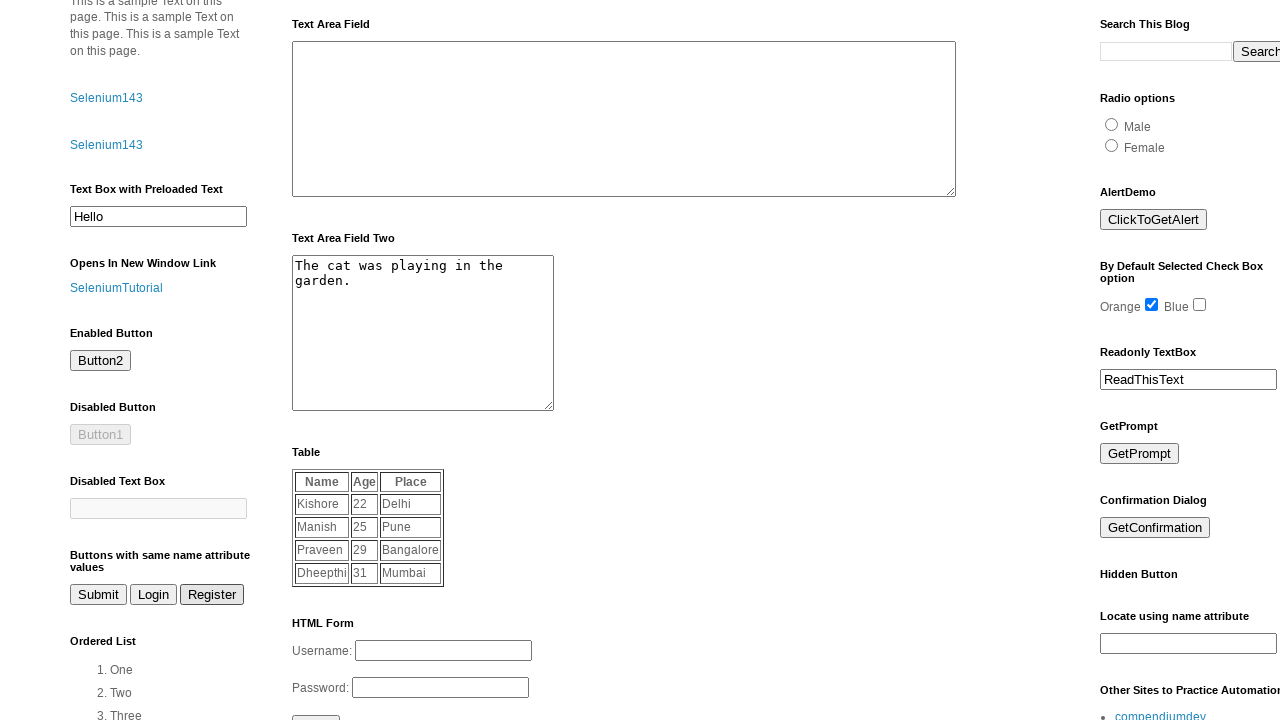

Located alert button 'ClickAfterTextDissappears'
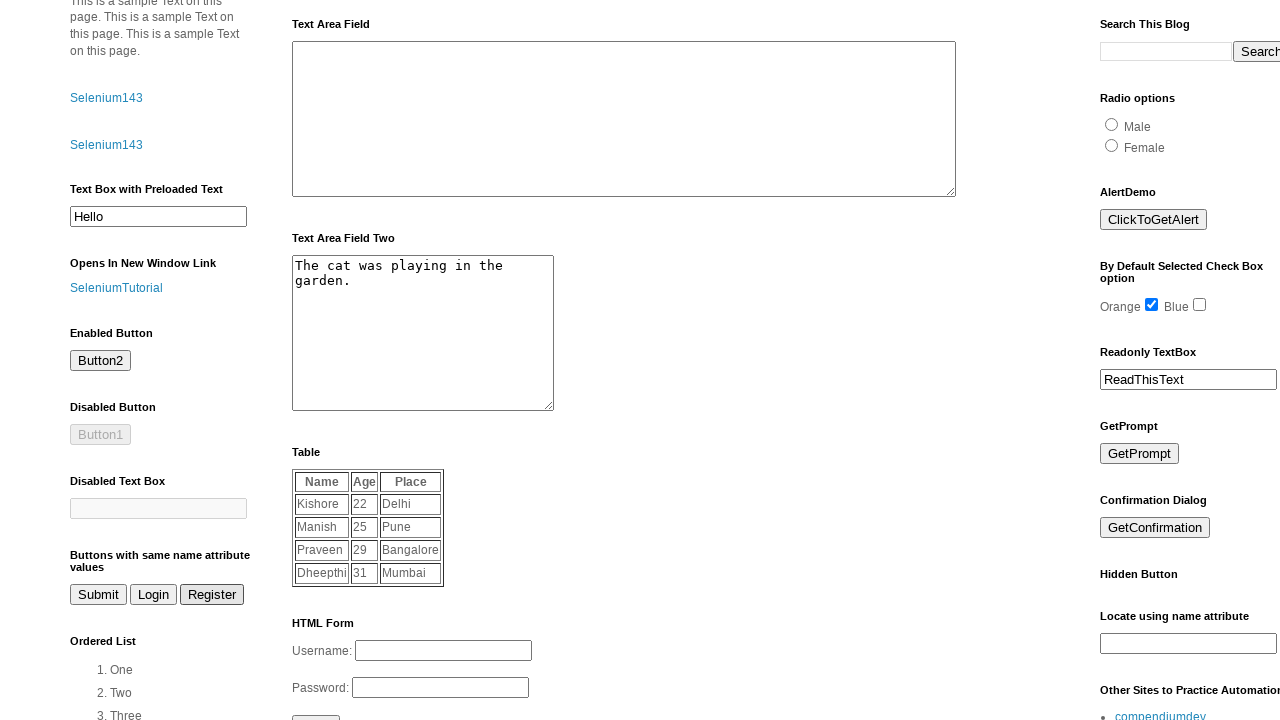

Scrolled alert button into view
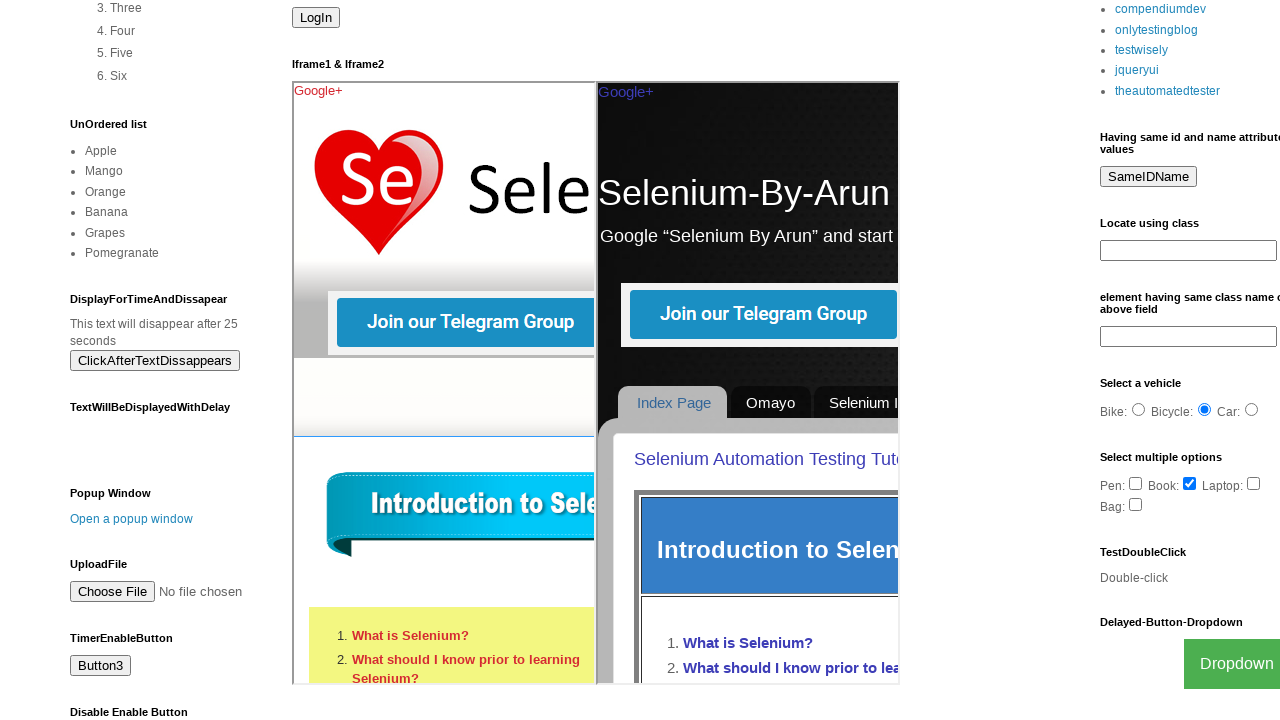

Waited for '#deletesuccess' element to be hidden
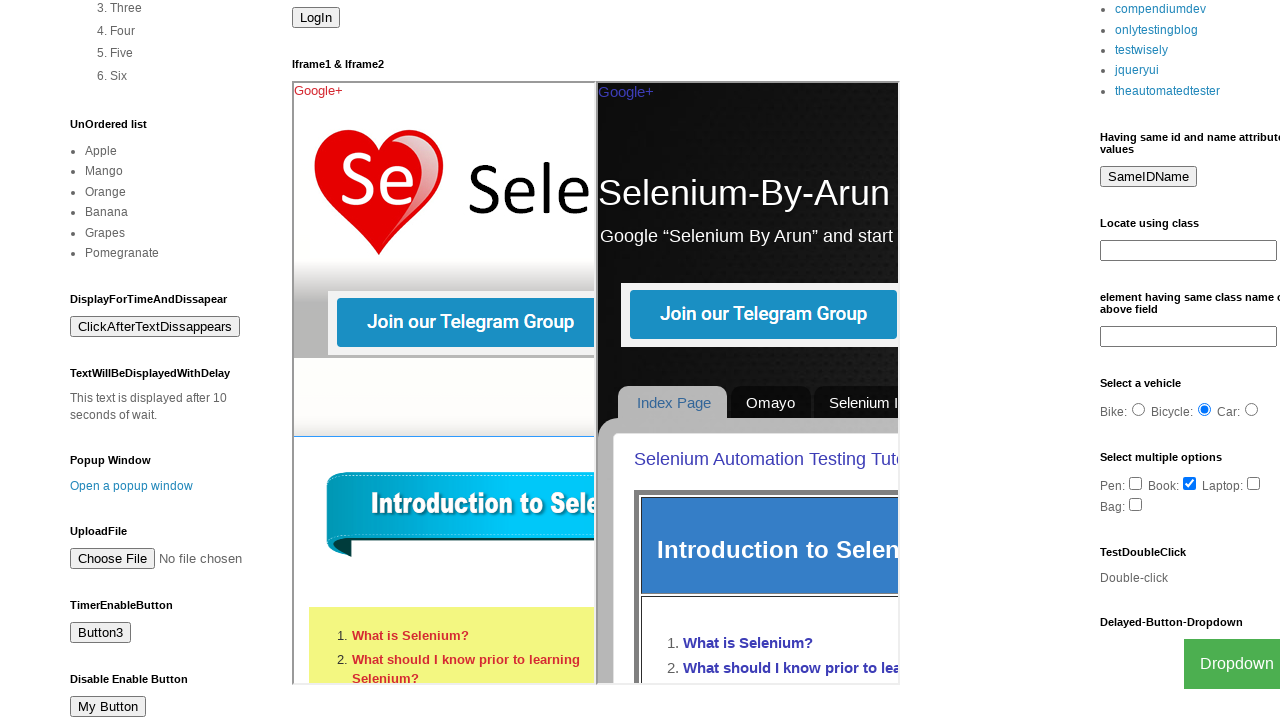

Set up dialog handler to accept alerts
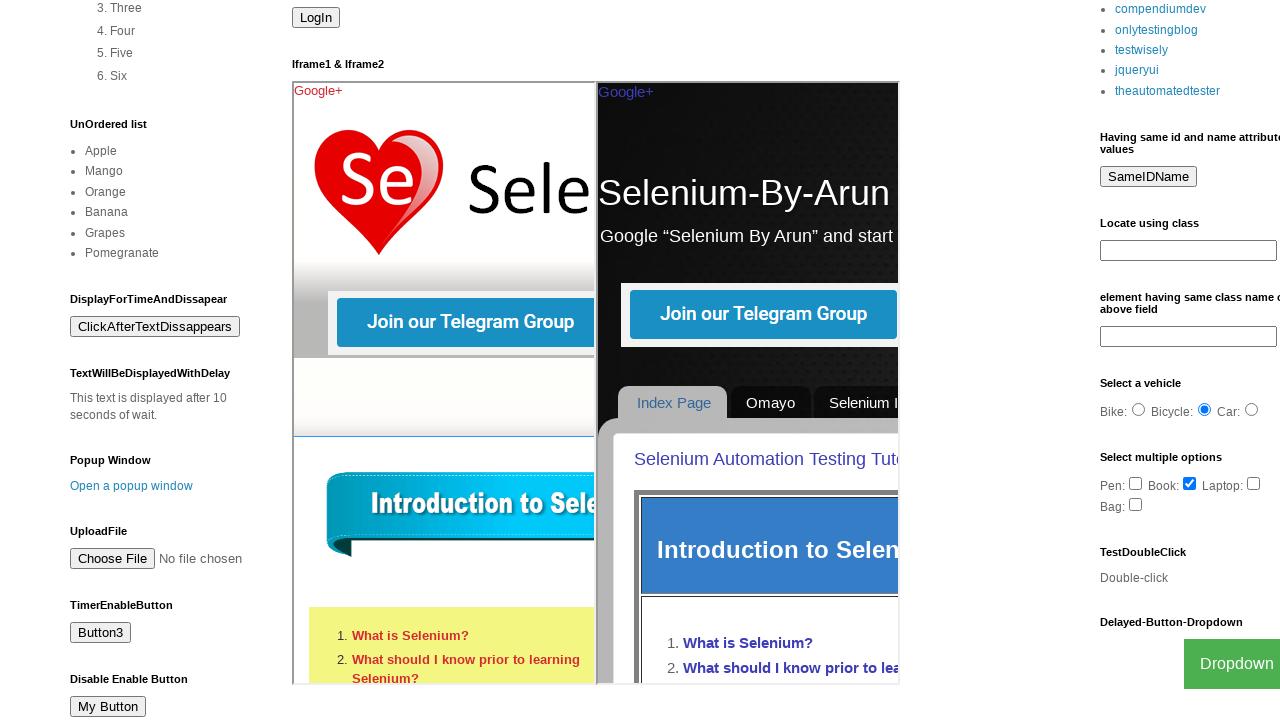

Clicked 'ClickAfterTextDissappears' button and handled alert at (155, 327) on xpath=//input[contains(@id,'alert') and @value='ClickAfterTextDissappears']
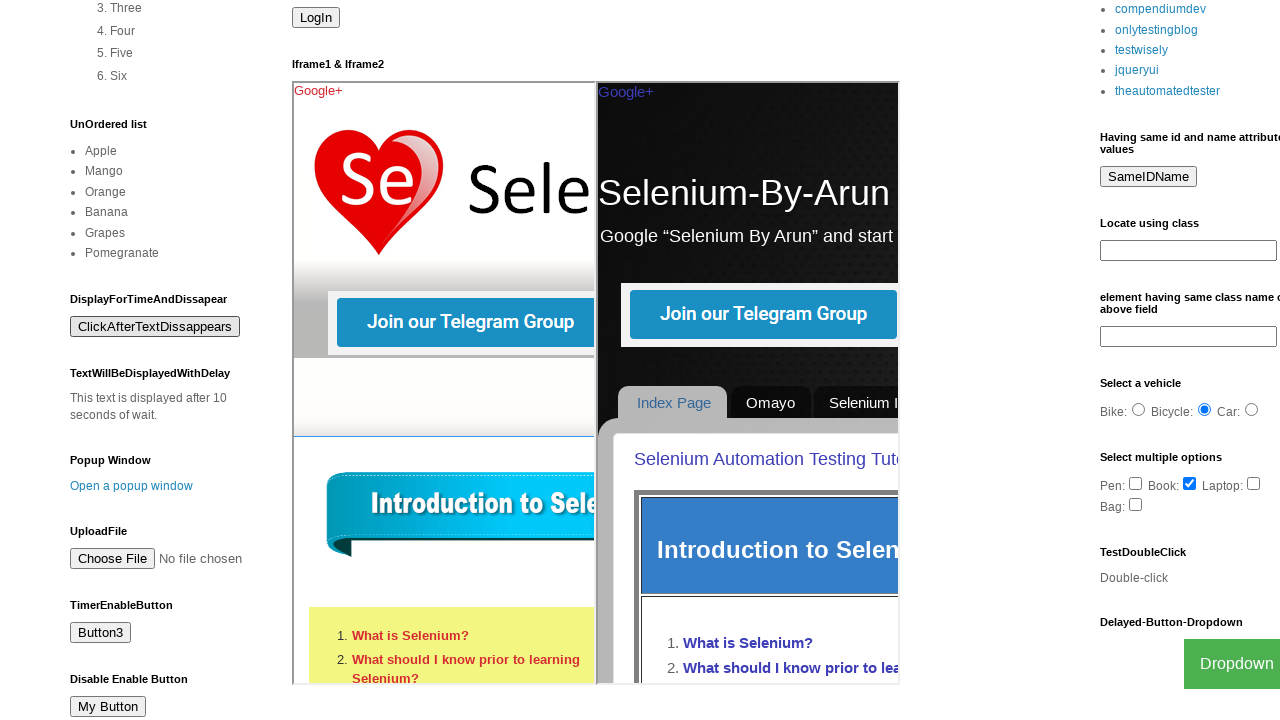

Located 'Open a popup window' link
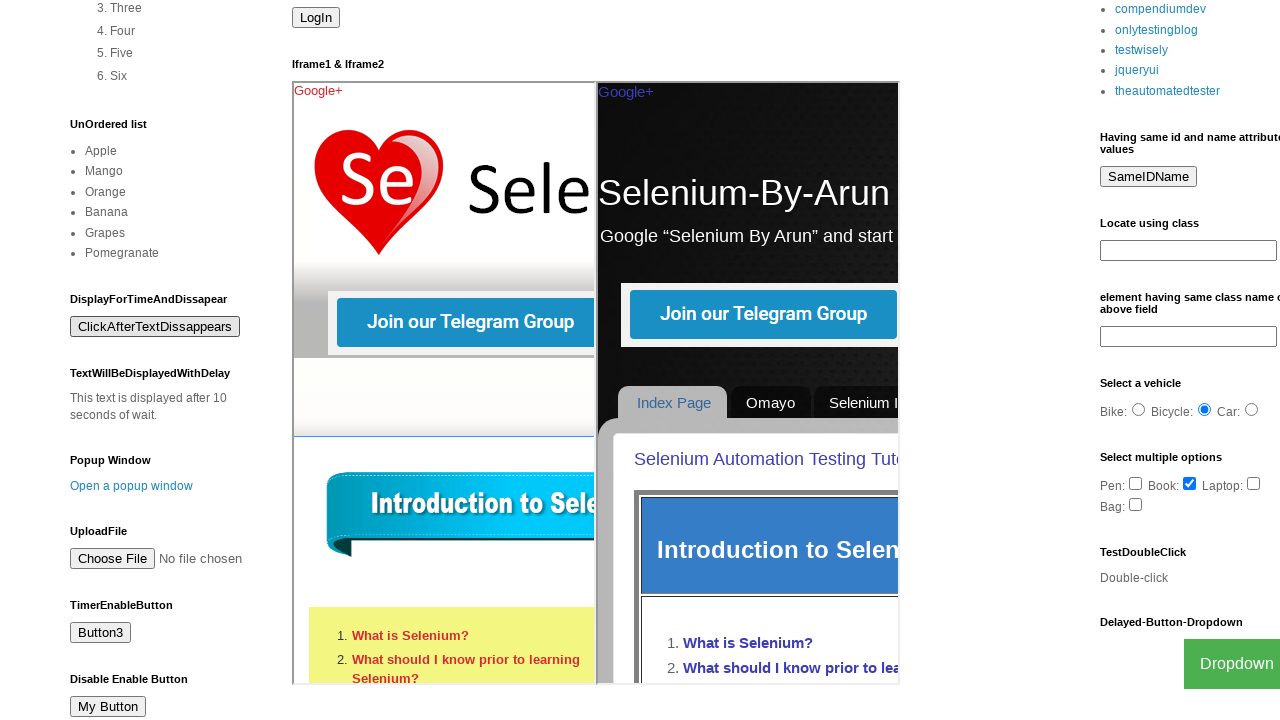

Scrolled popup window link into view
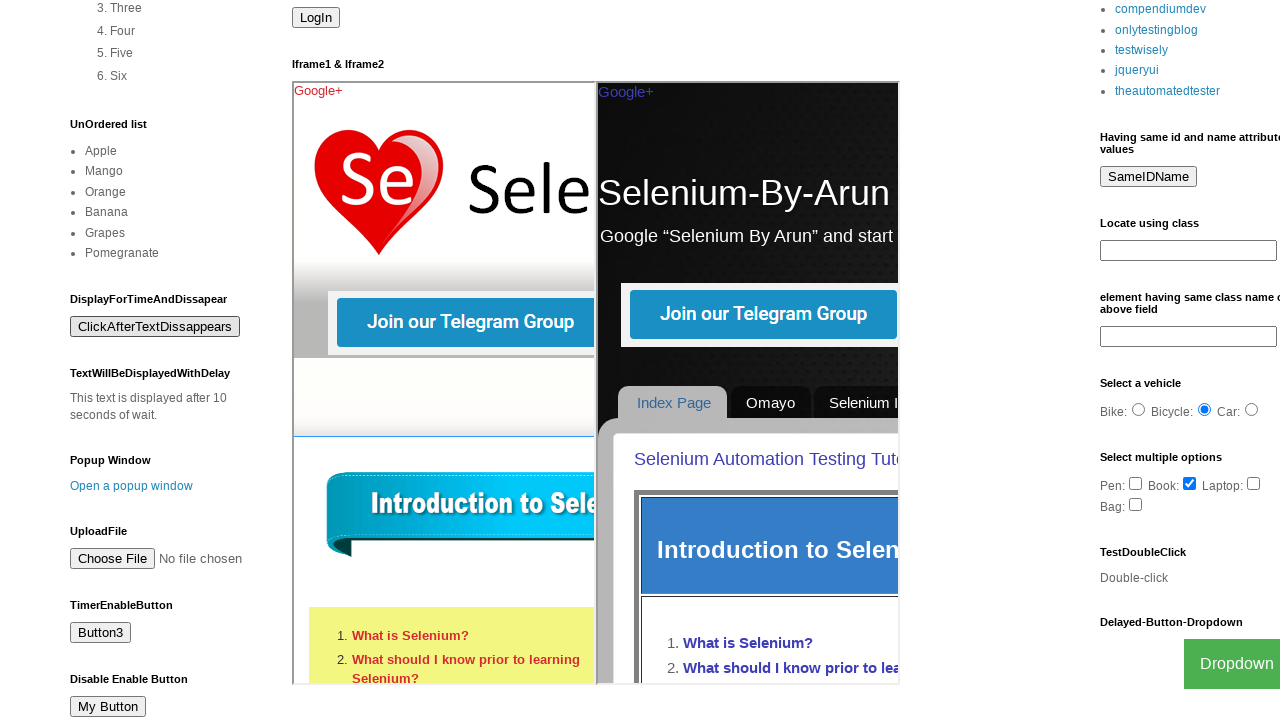

Clicked popup window link and captured popup at (132, 486) on xpath=//a[contains(text(),'Open a popup window')]
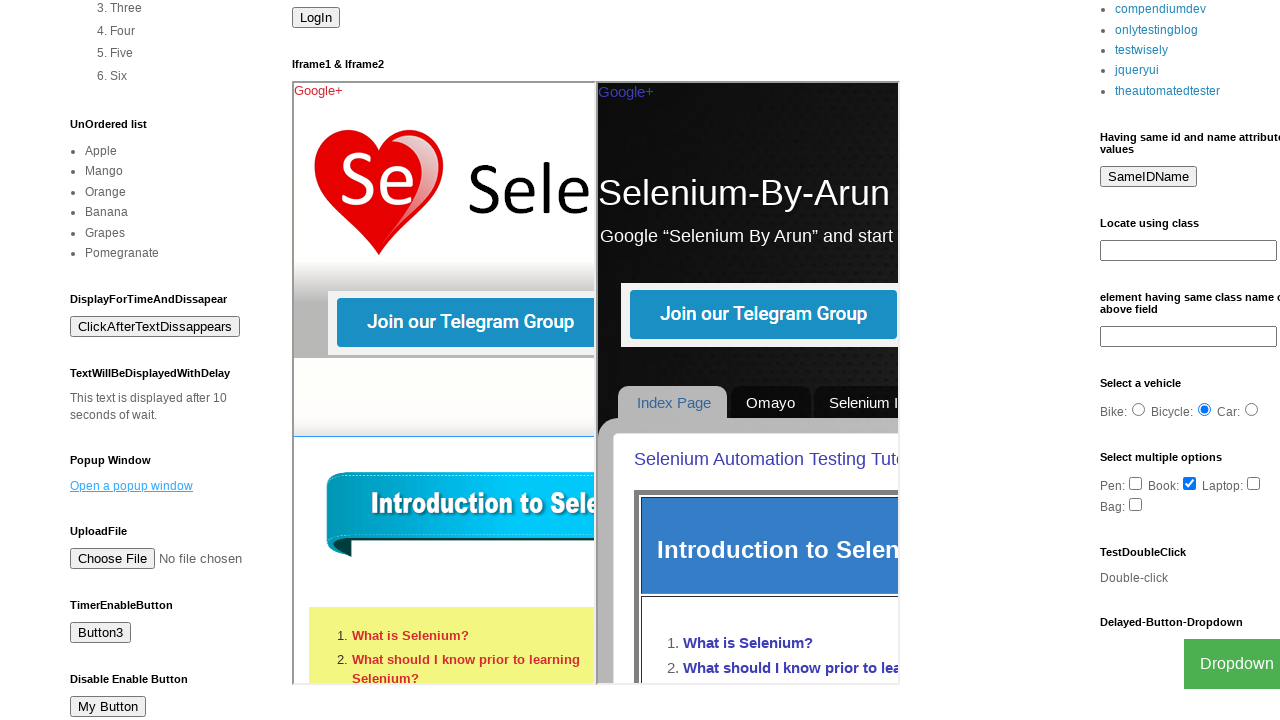

Obtained popup page object
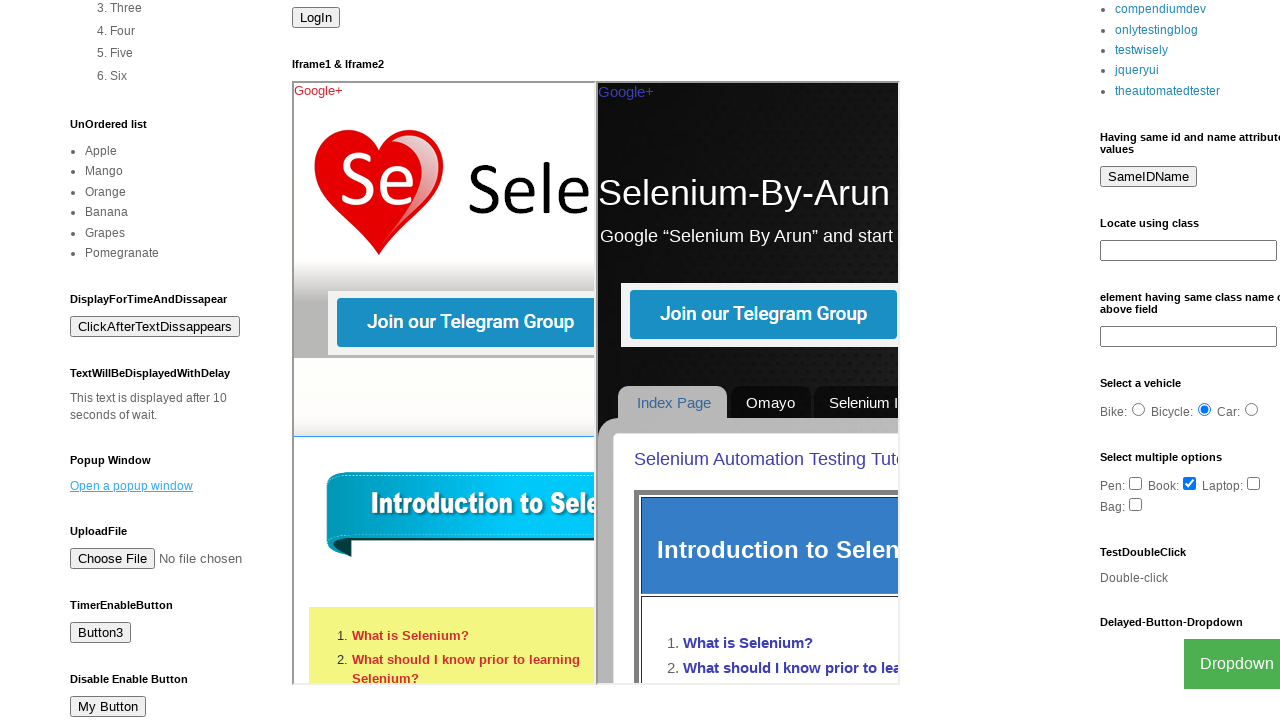

Retrieved text content from popup body
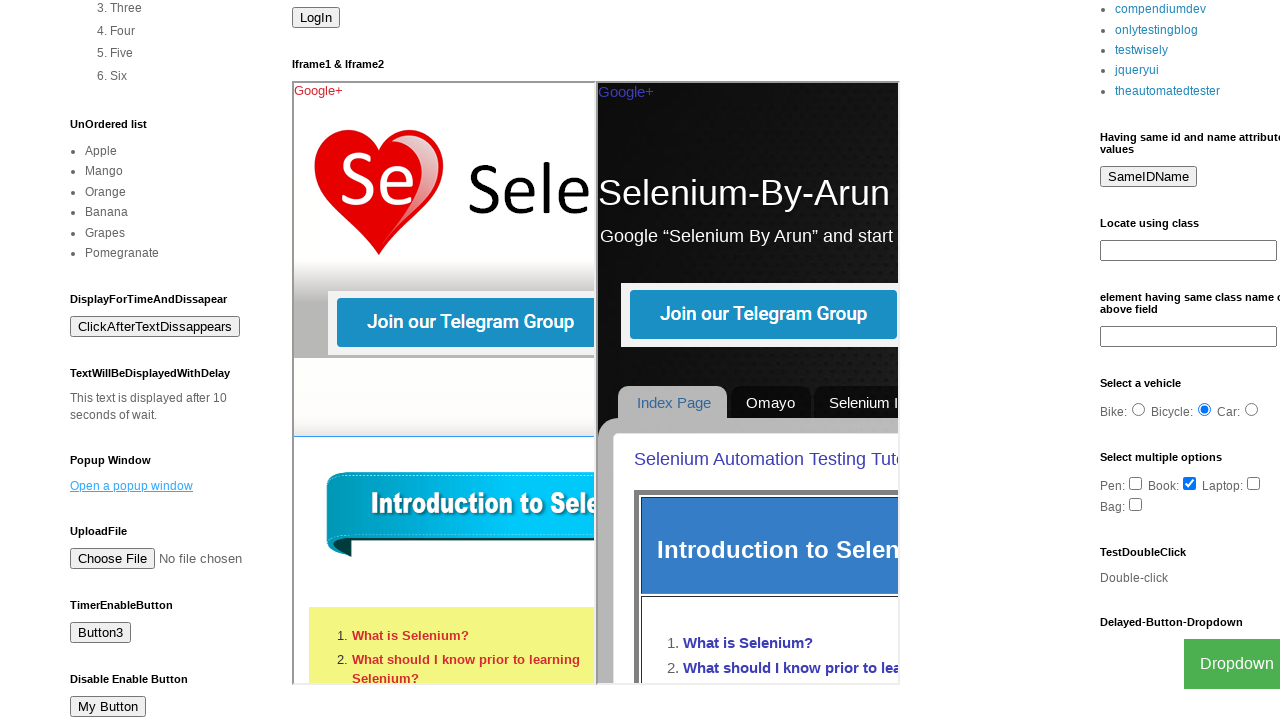

Closed popup window
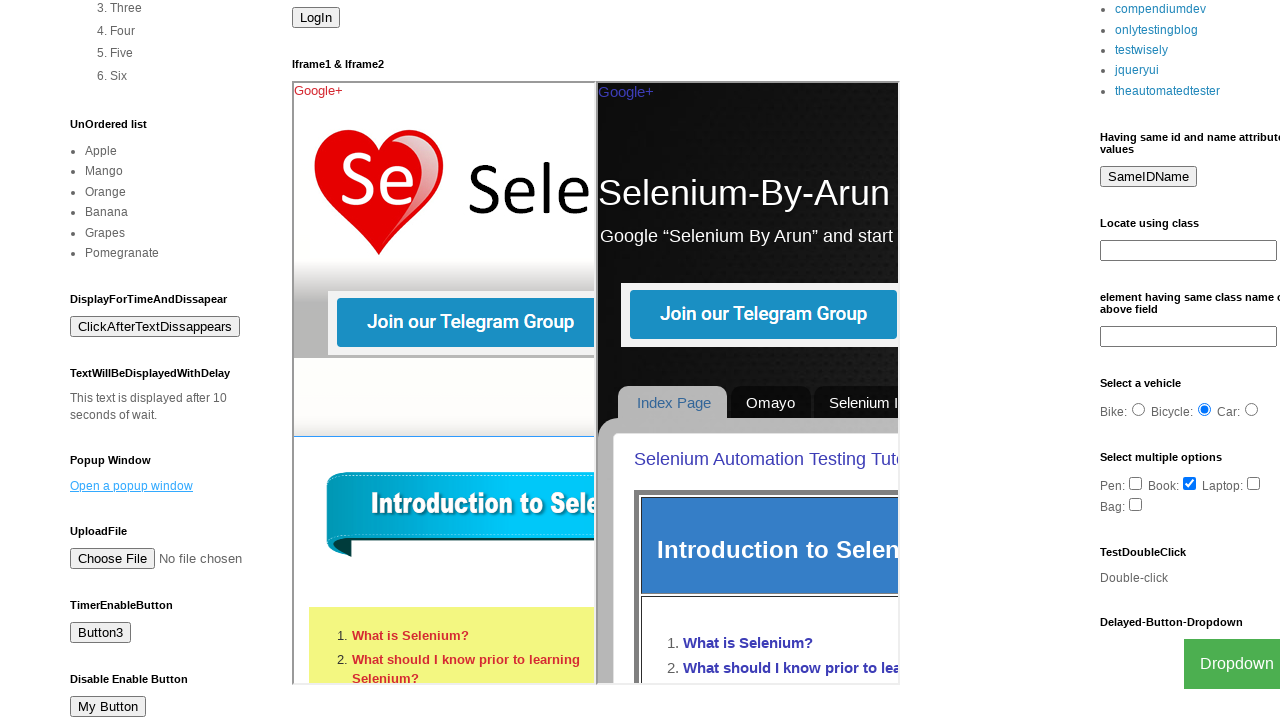

Clicked 'Try it' button following myBtn at (93, 361) on xpath=//button[@id='myBtn']//following-sibling::button
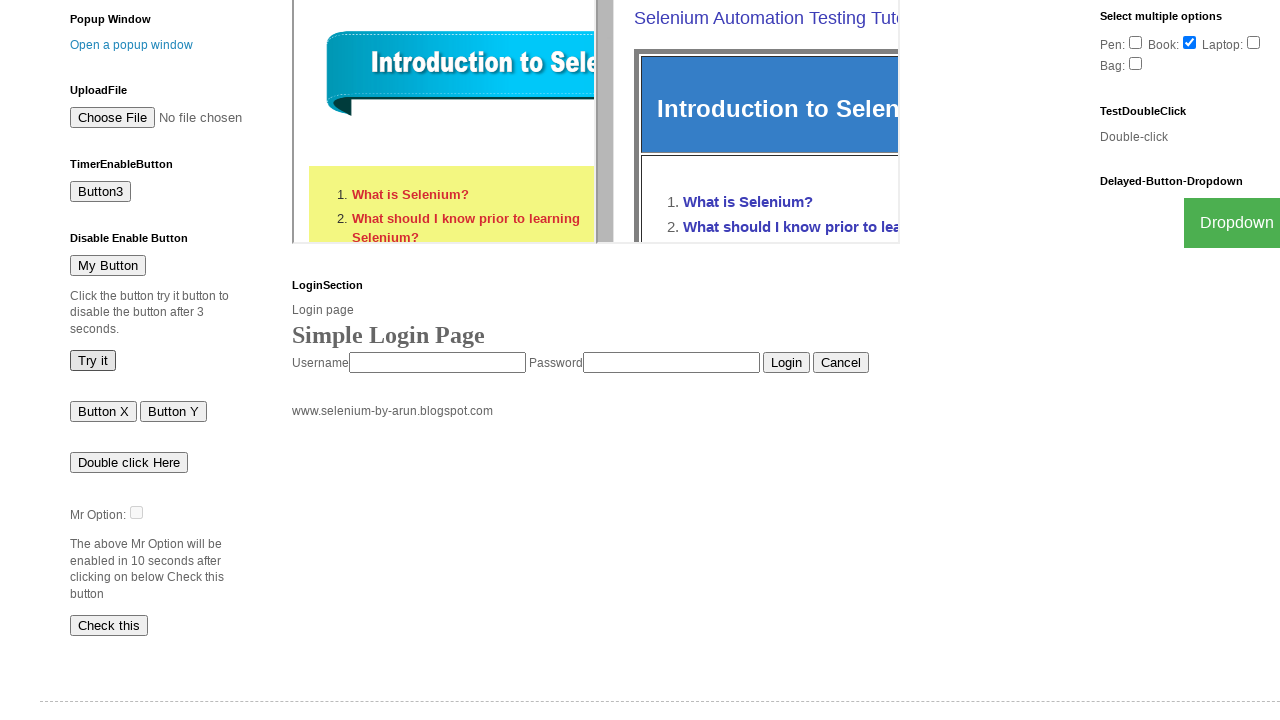

Located 'Double click Here' button
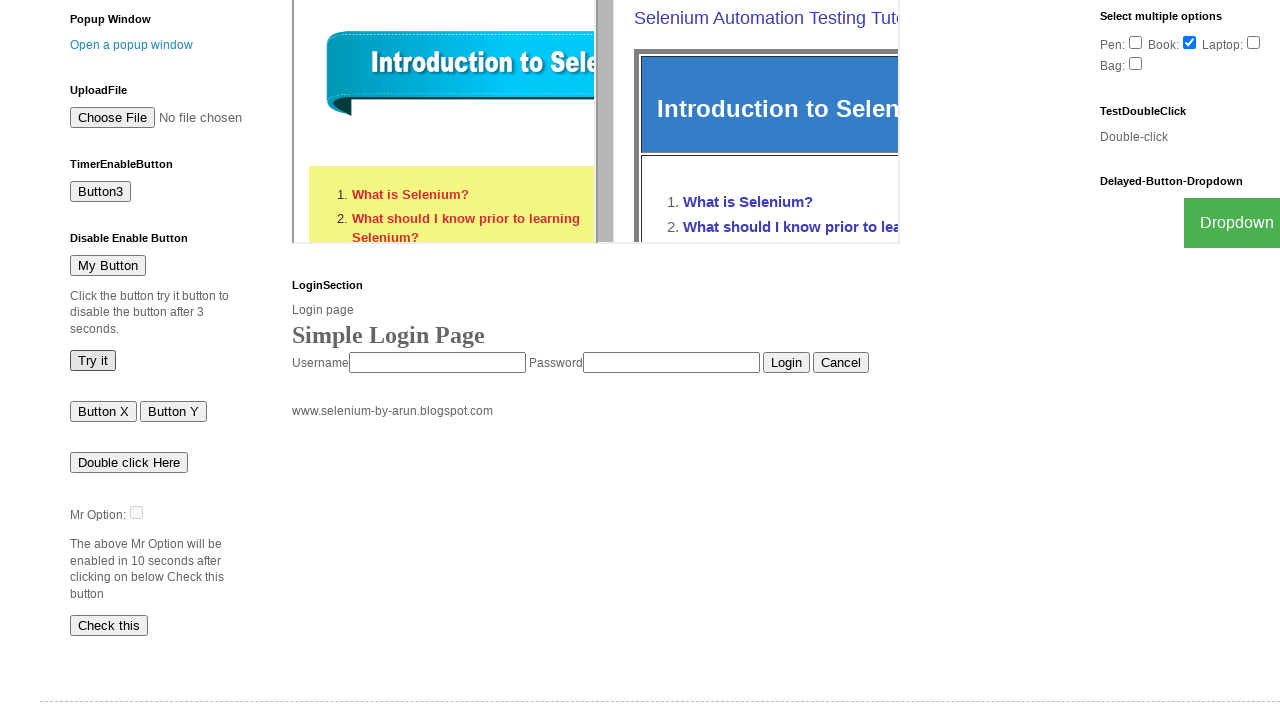

Scrolled double-click button into view
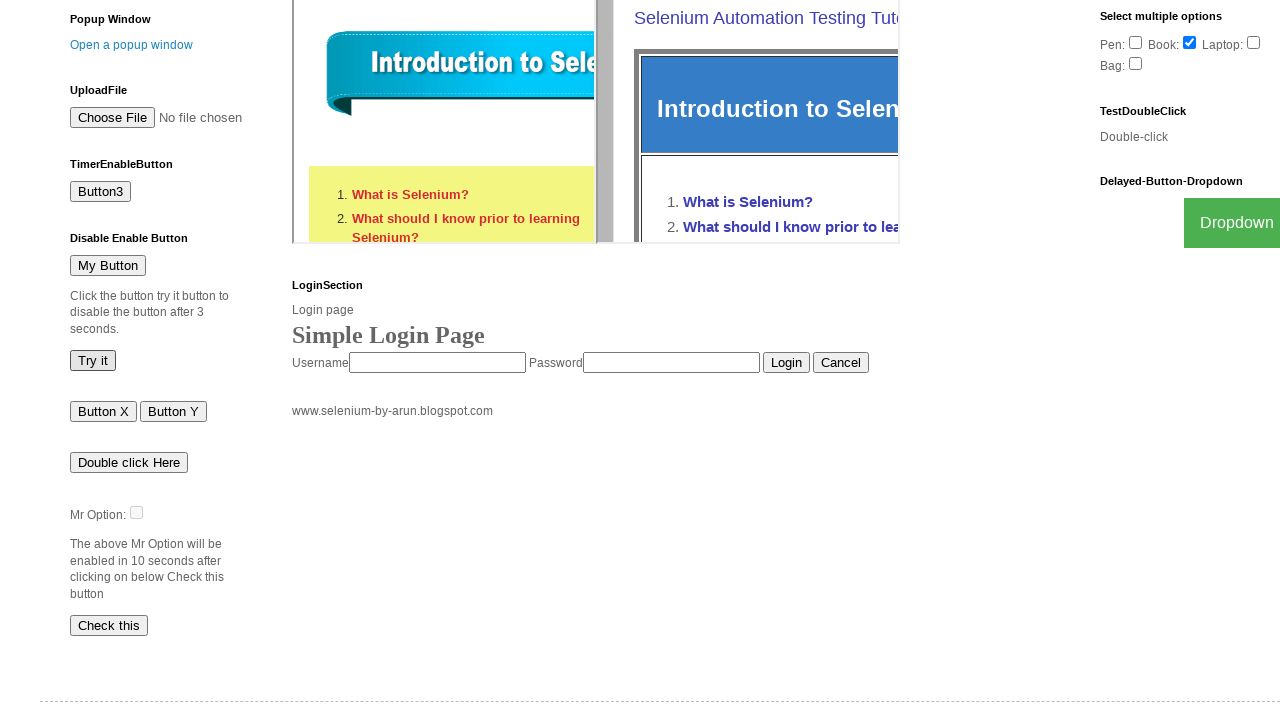

Set up dialog handler for double-click action
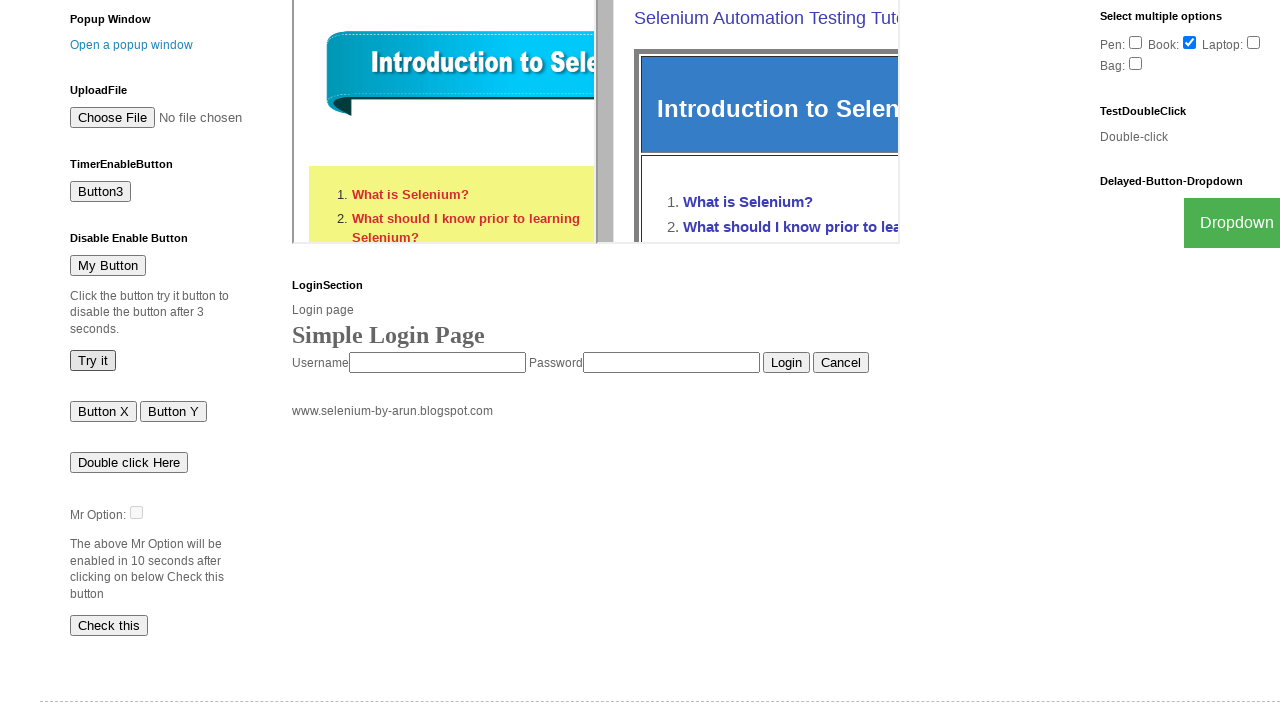

Double-clicked button and handled resulting alert at (129, 463) on xpath=//button[text()=' Double click Here   ']
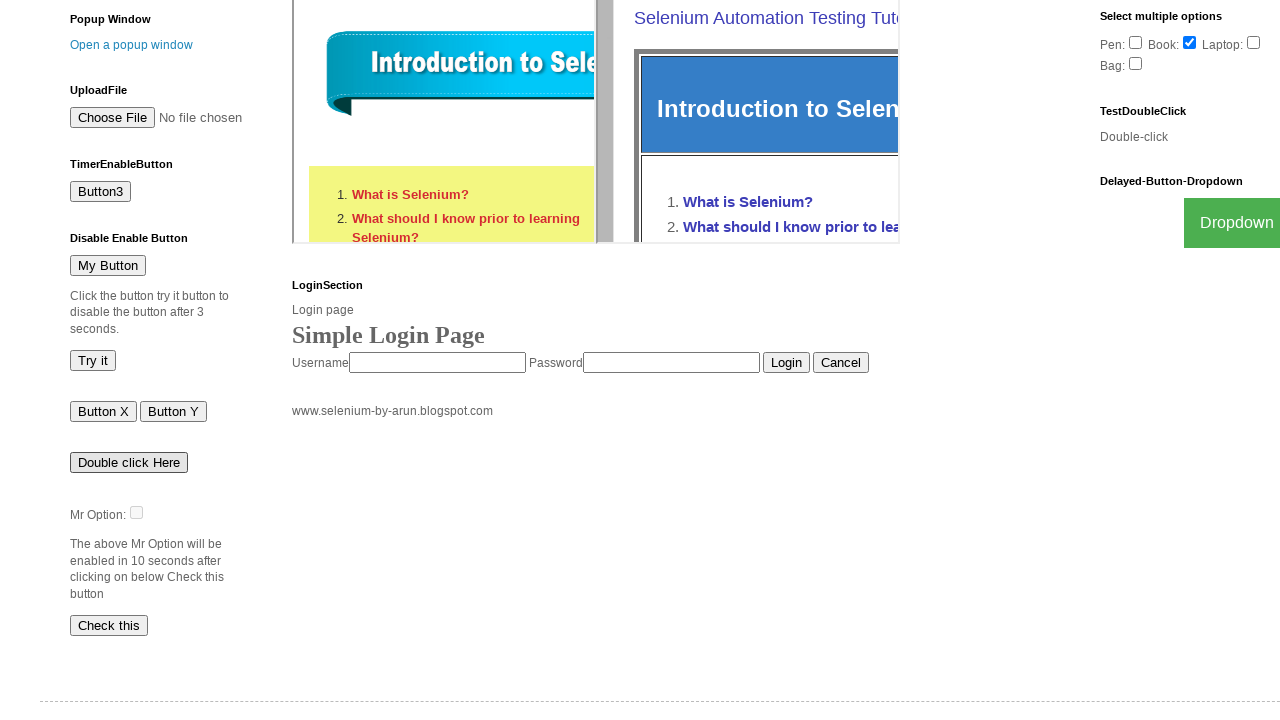

Clicked 'Check this' button to enable checkbox at (109, 626) on xpath=//button[text()='Check this']
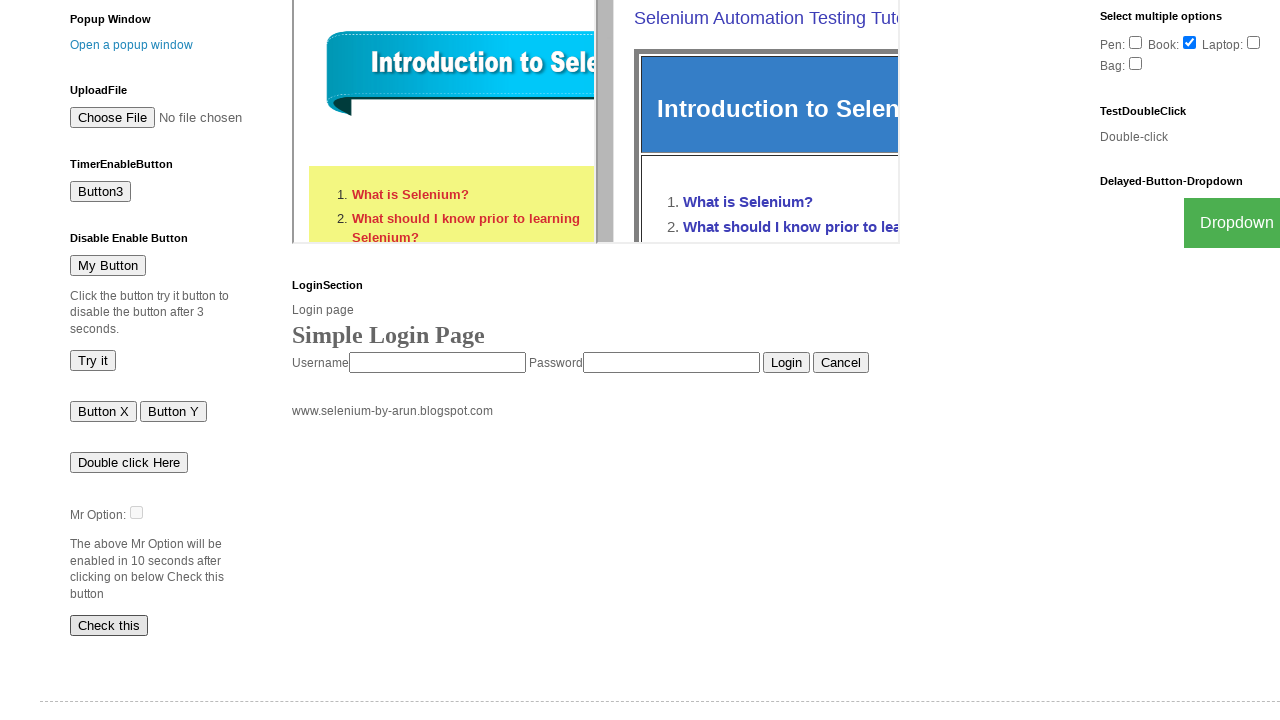

Located 'Pen' checkbox element
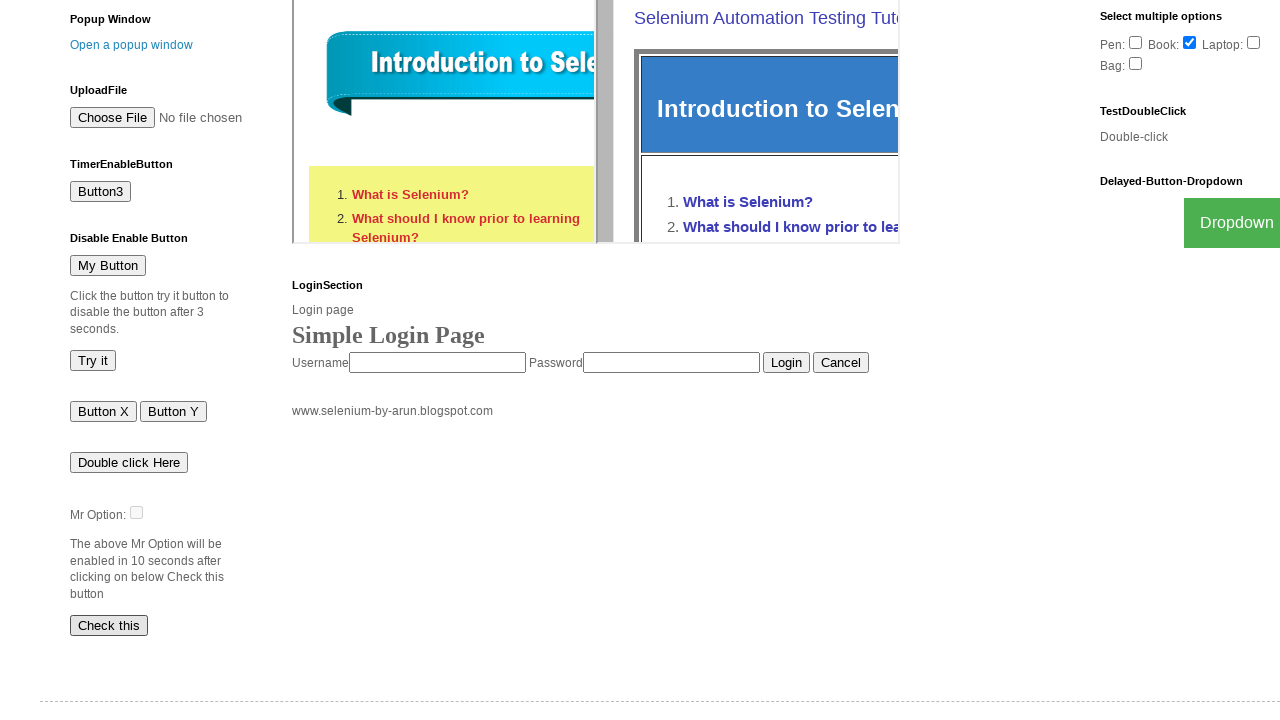

Waited for 'Pen' checkbox to become visible
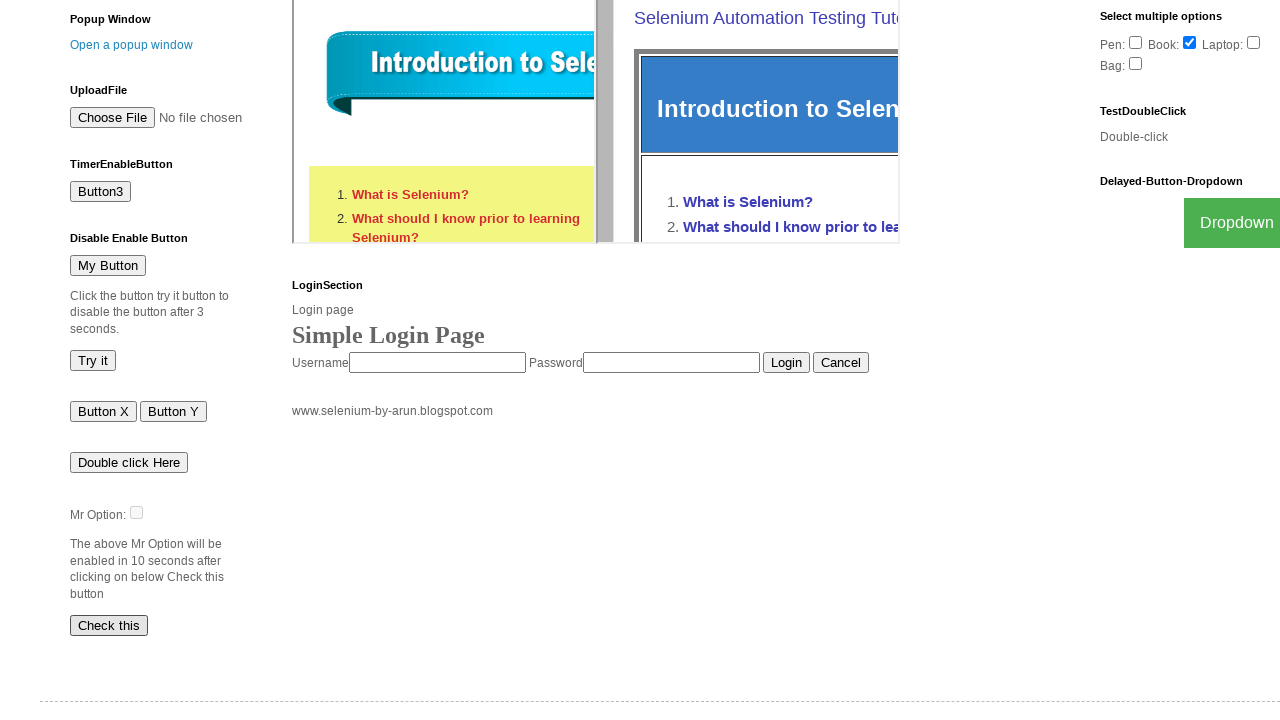

Clicked 'Pen' checkbox to select it at (136, 415) on xpath=//input[@id='dte' and @value='Pen']
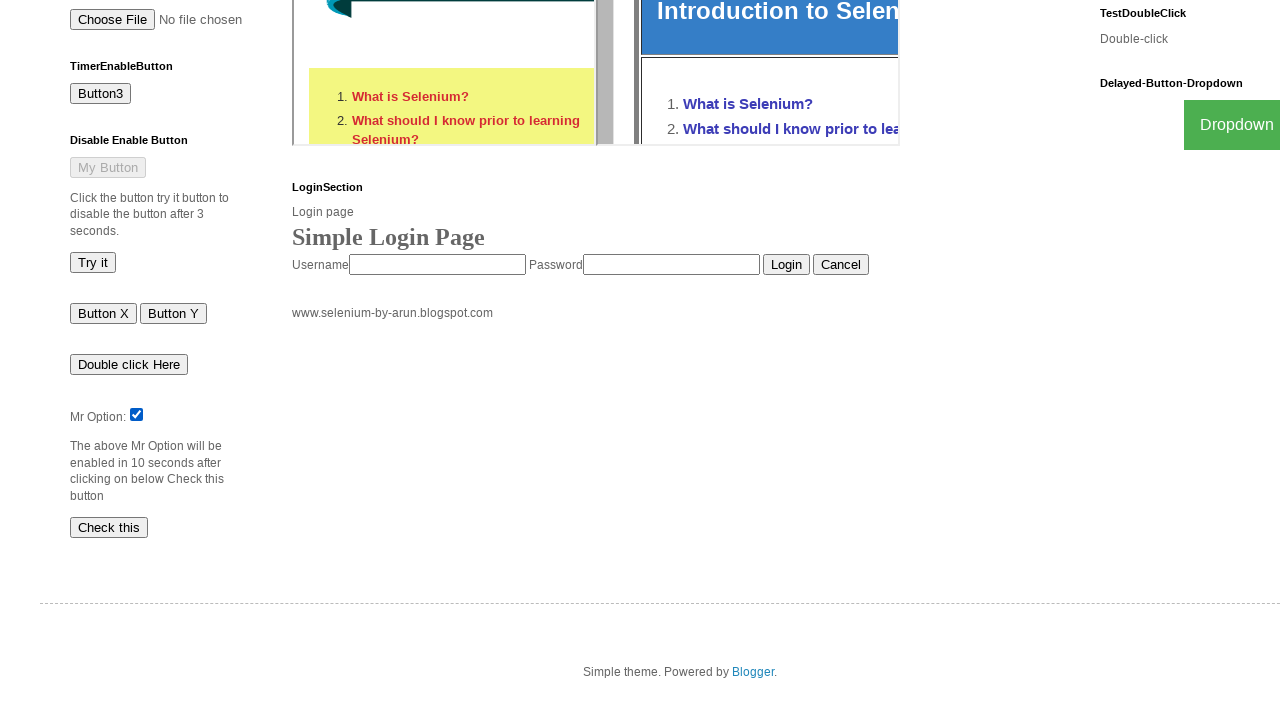

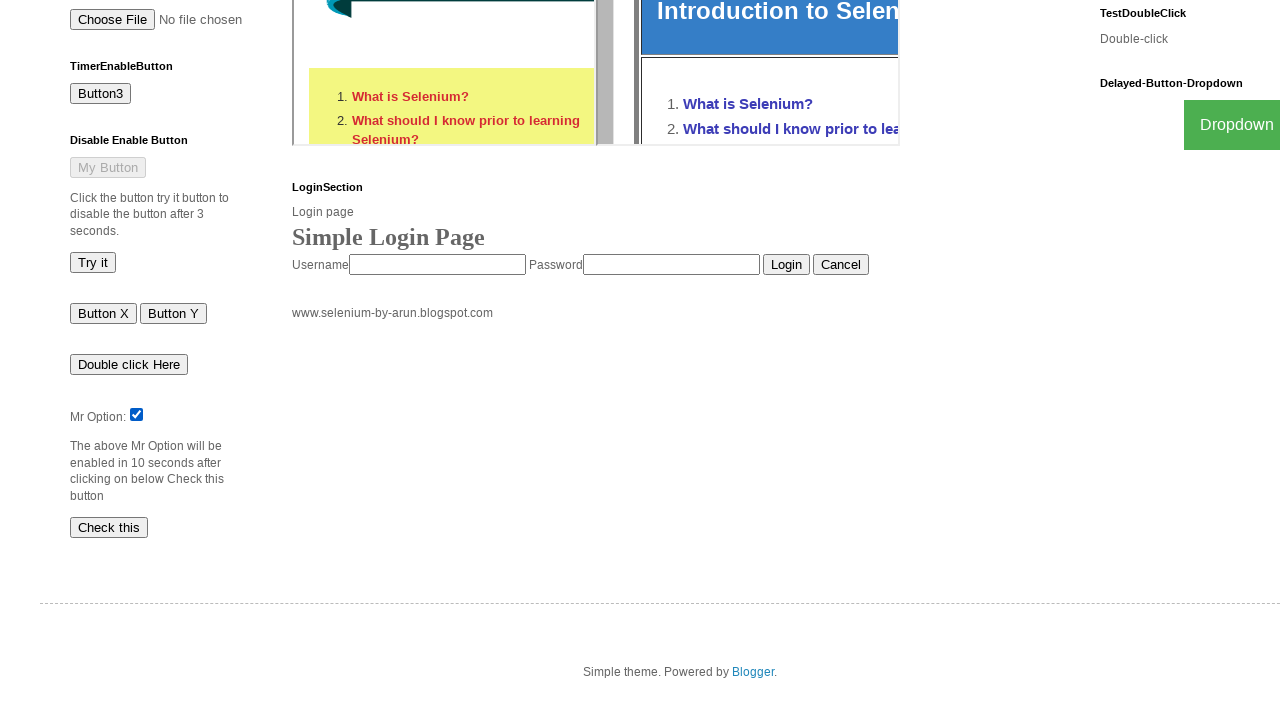